Tests signup form validation with a 33-character username (exceeds max length), expecting a username format error

Starting URL: https://koshelek.ru/authorization/signup

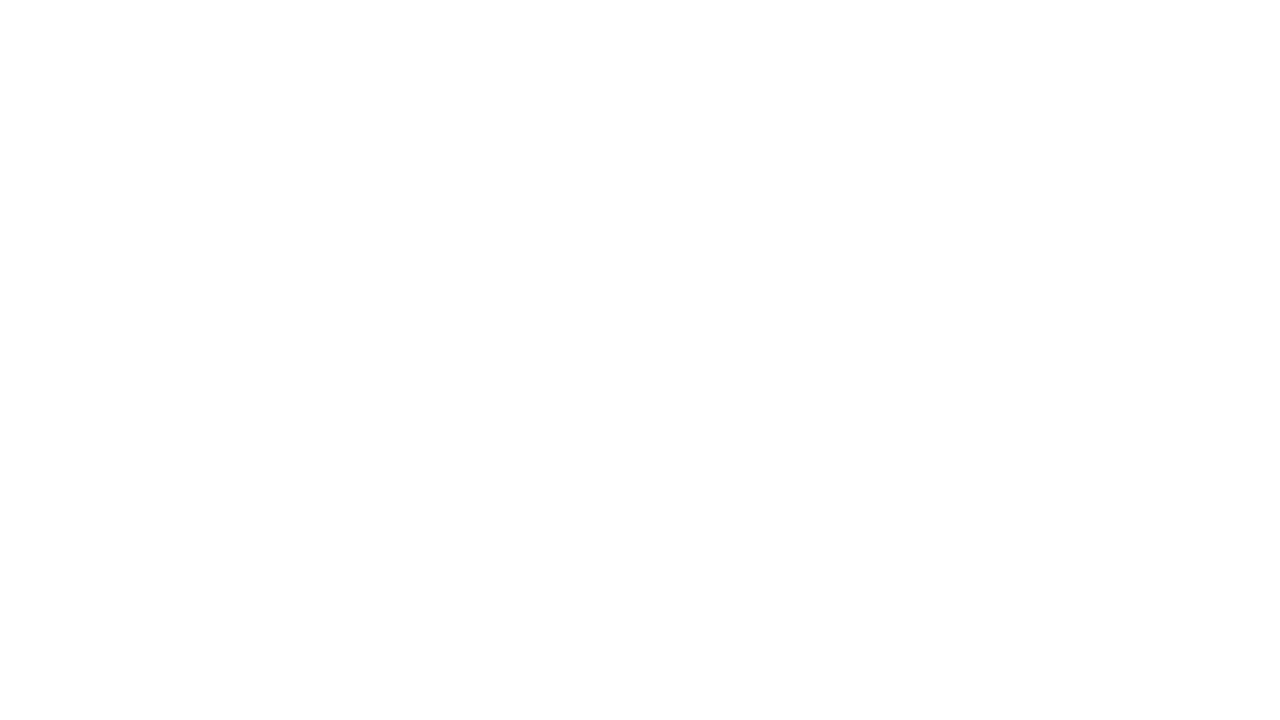

Filled username field with 33-character string (exceeds max length of 32) on internal:label="\u0418\u043c\u044f \u043f\u043e\u043b\u044c\u0437\u043e\u0432\u0
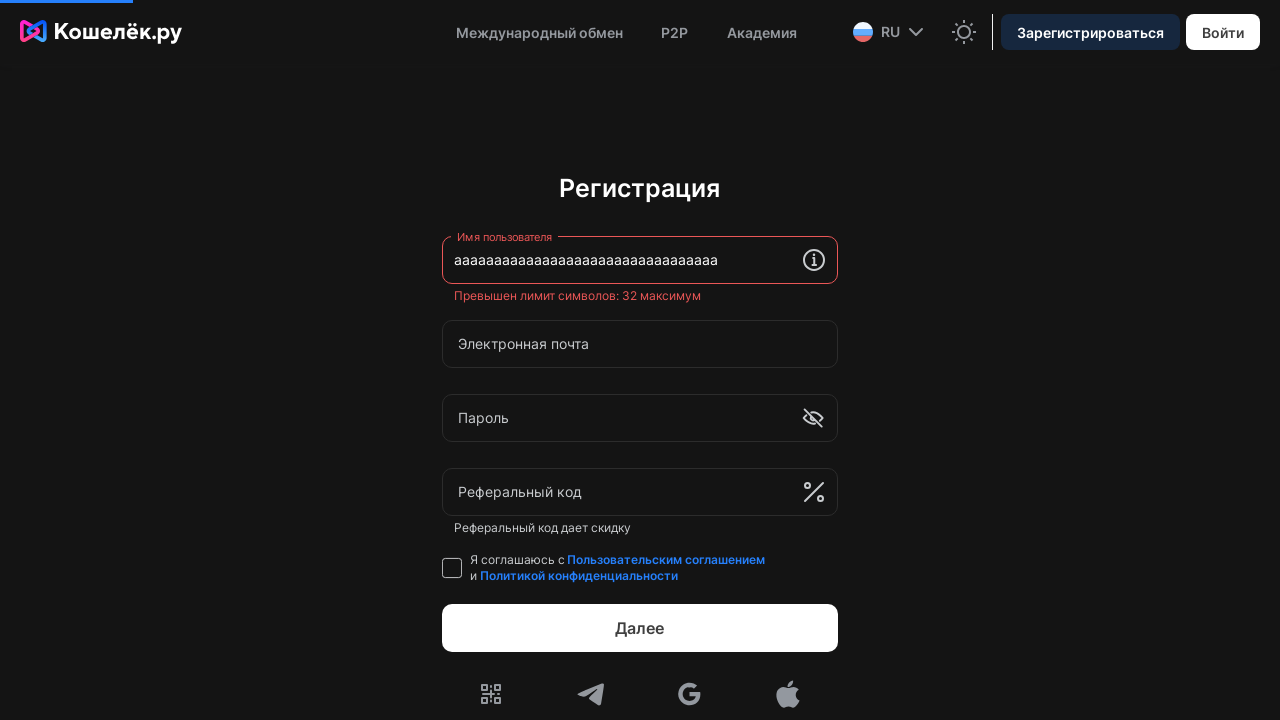

Filled email field with 'test@example.com' on internal:label="\u042d\u043b\u0435\u043a\u0442\u0440\u043e\u043d\u043d\u0430\u04
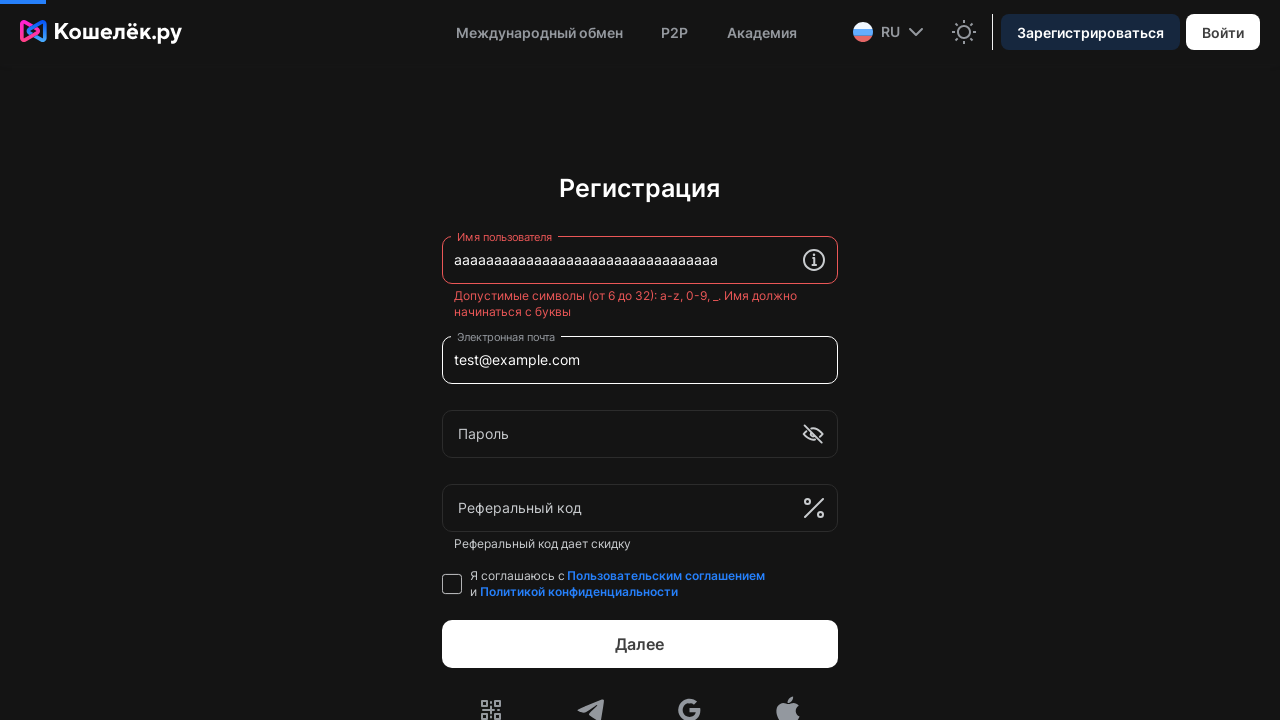

Filled password field with 'ValidPass123' on internal:label="\u041f\u0430\u0440\u043e\u043b\u044c"i
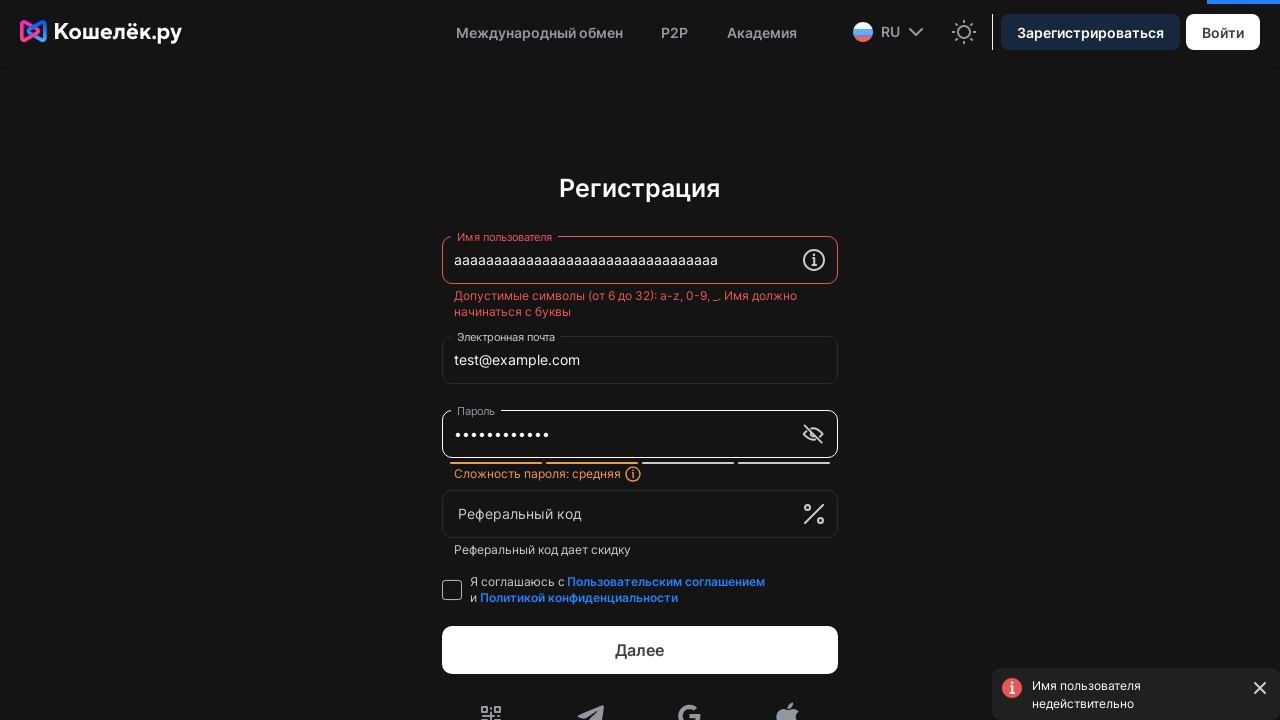

Clicked the terms and conditions checkbox at (452, 590) on internal:role=checkbox
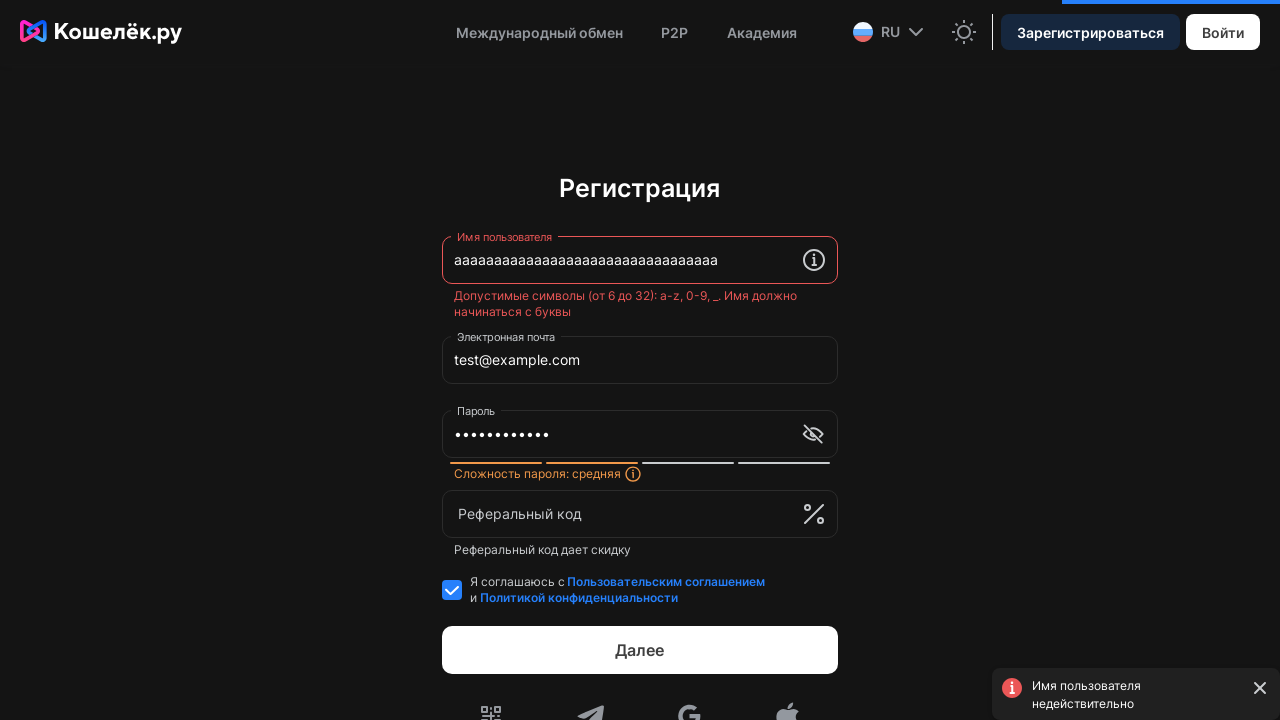

Clicked 'Далее' (Next) submit button at (640, 650) on internal:role=button[name="Далее"i]
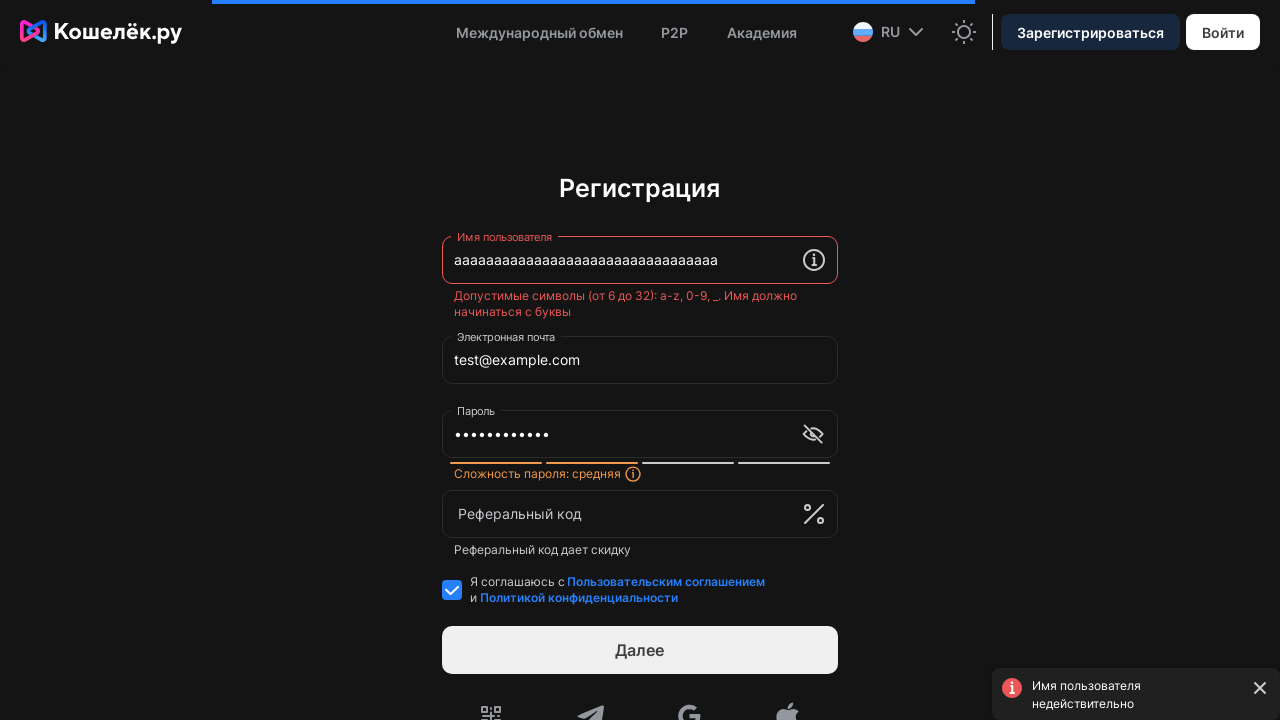

Waited 1000ms for validation response
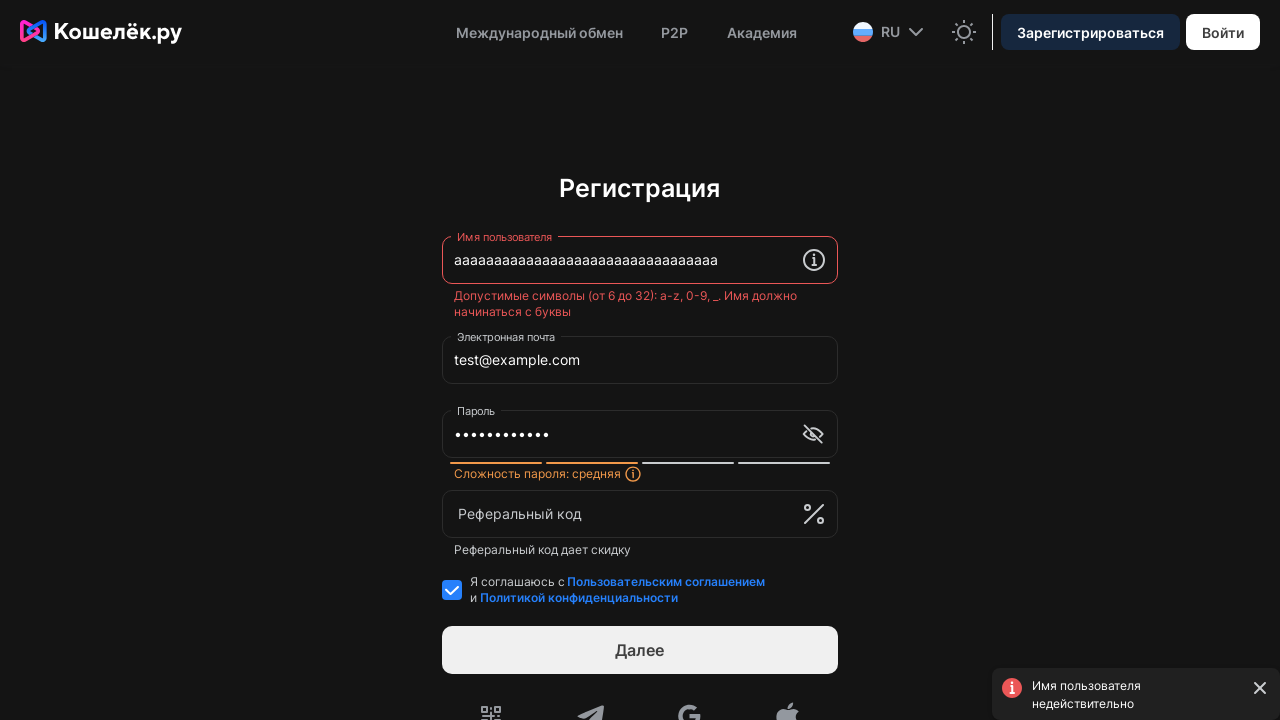

Username format error message appeared (validation confirmed for 33-character username exceeding max length)
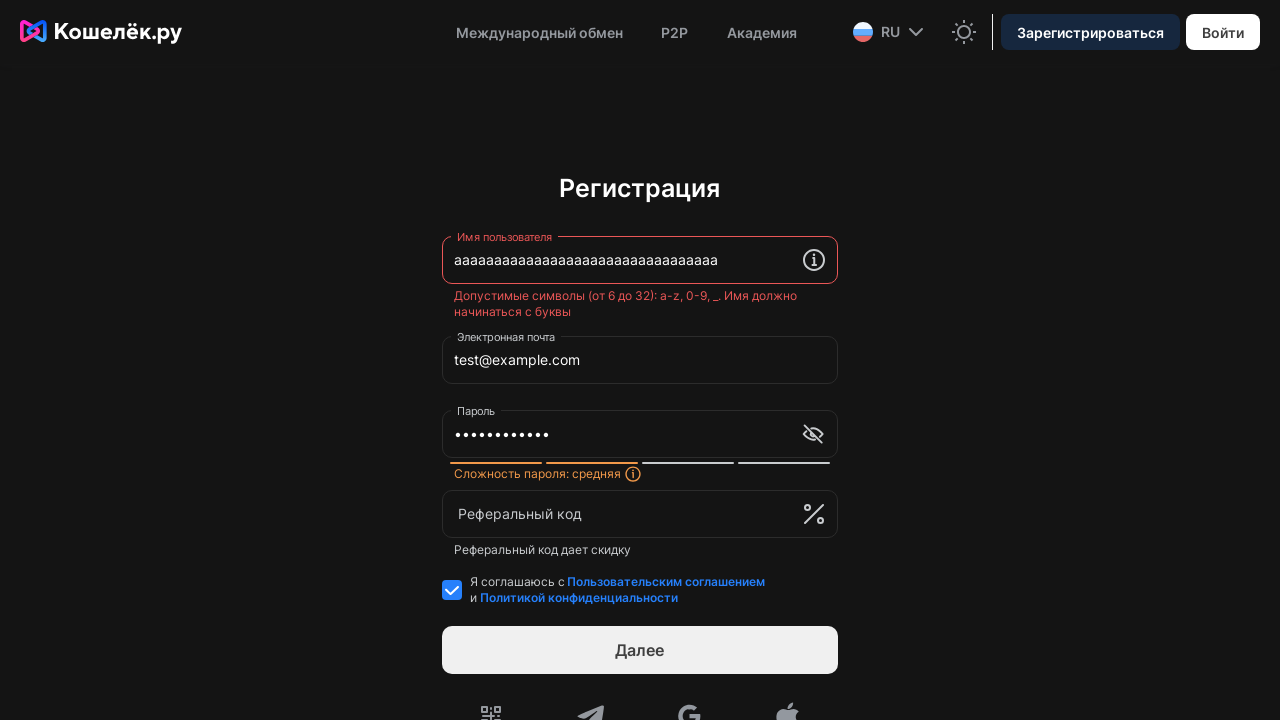

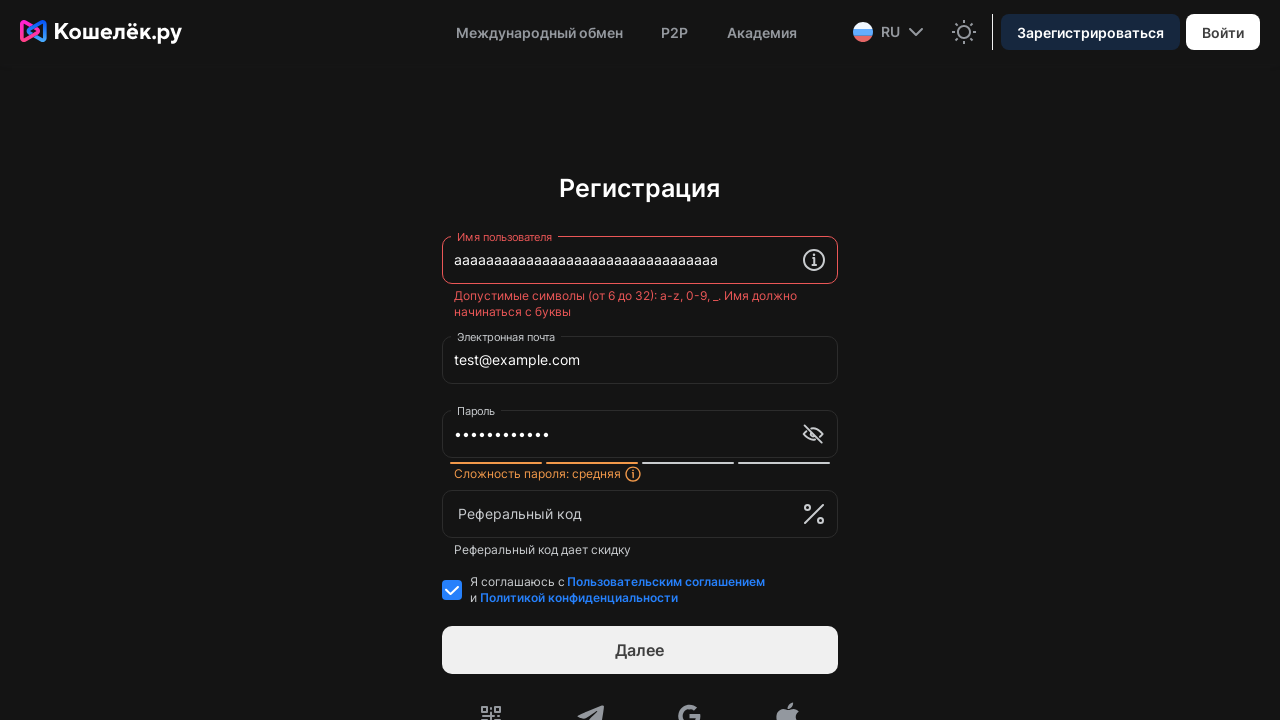